Navigates to the Otus.ru homepage and verifies that the page title contains an expected main title string

Starting URL: https://otus.ru

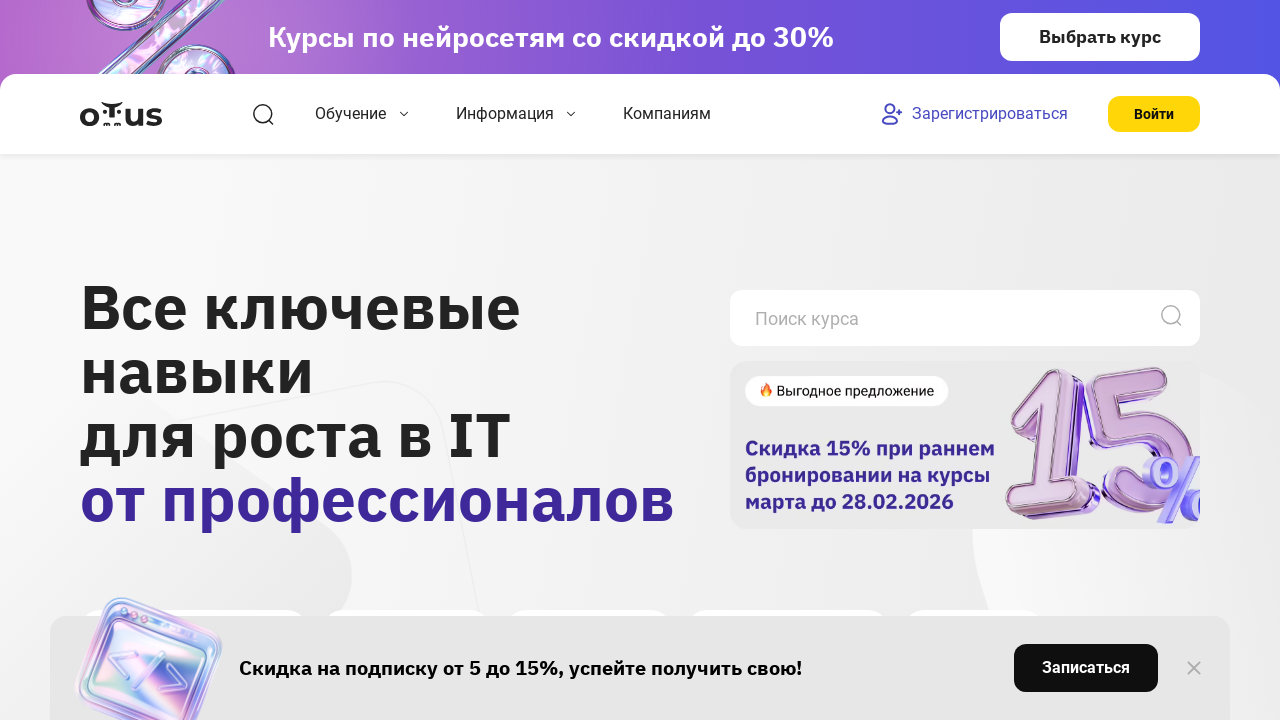

Waited for page to load with domcontentloaded state
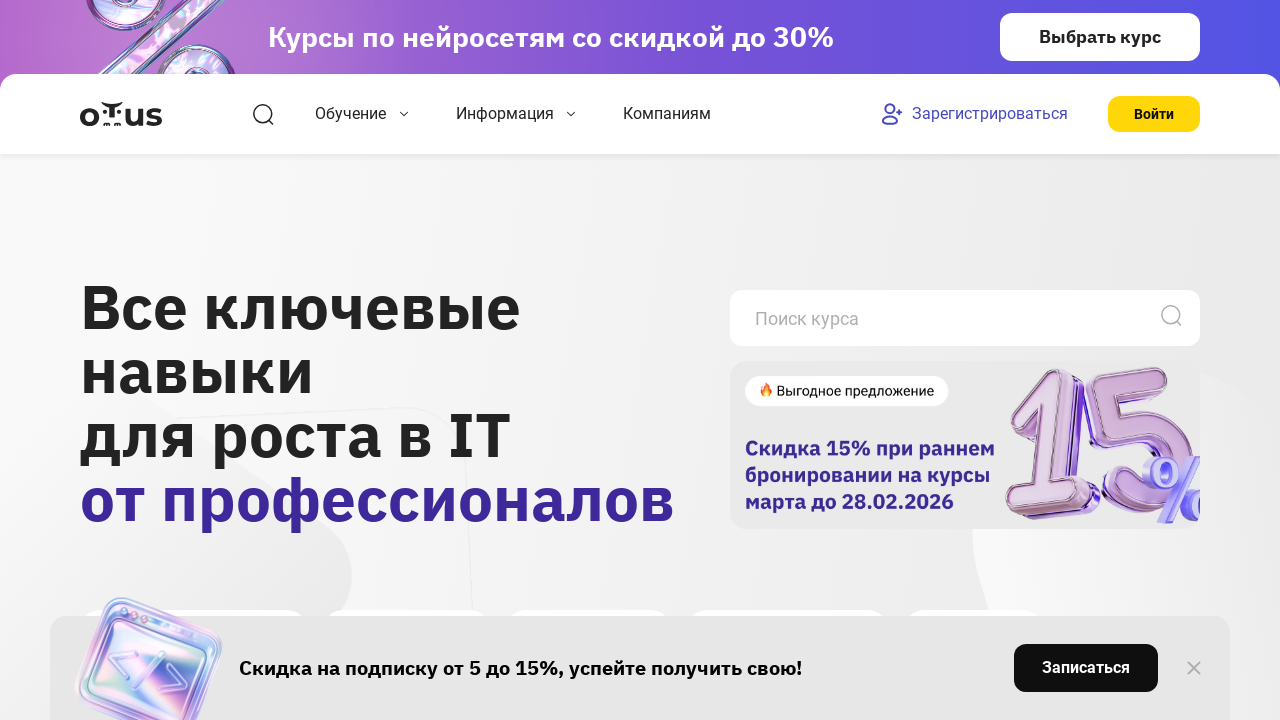

Retrieved page title: 'OTUS - Онлайн-образование'
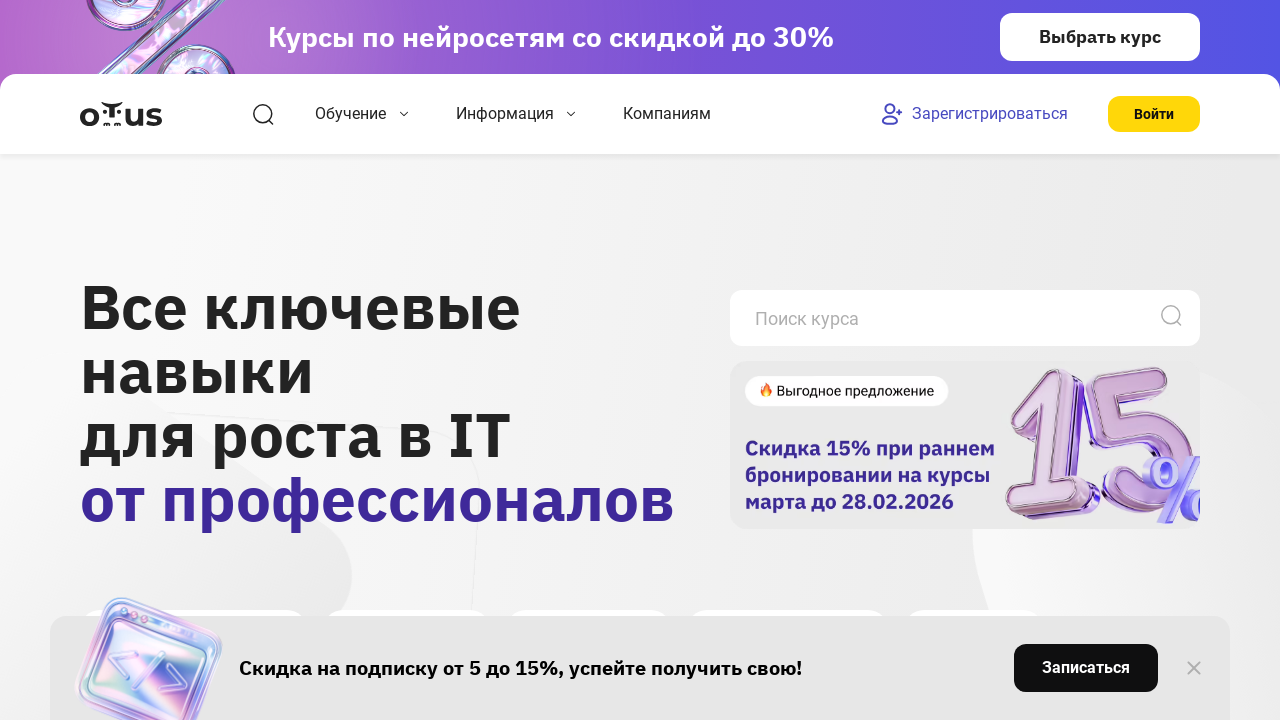

Verified that page title contains expected text 'OTUS'
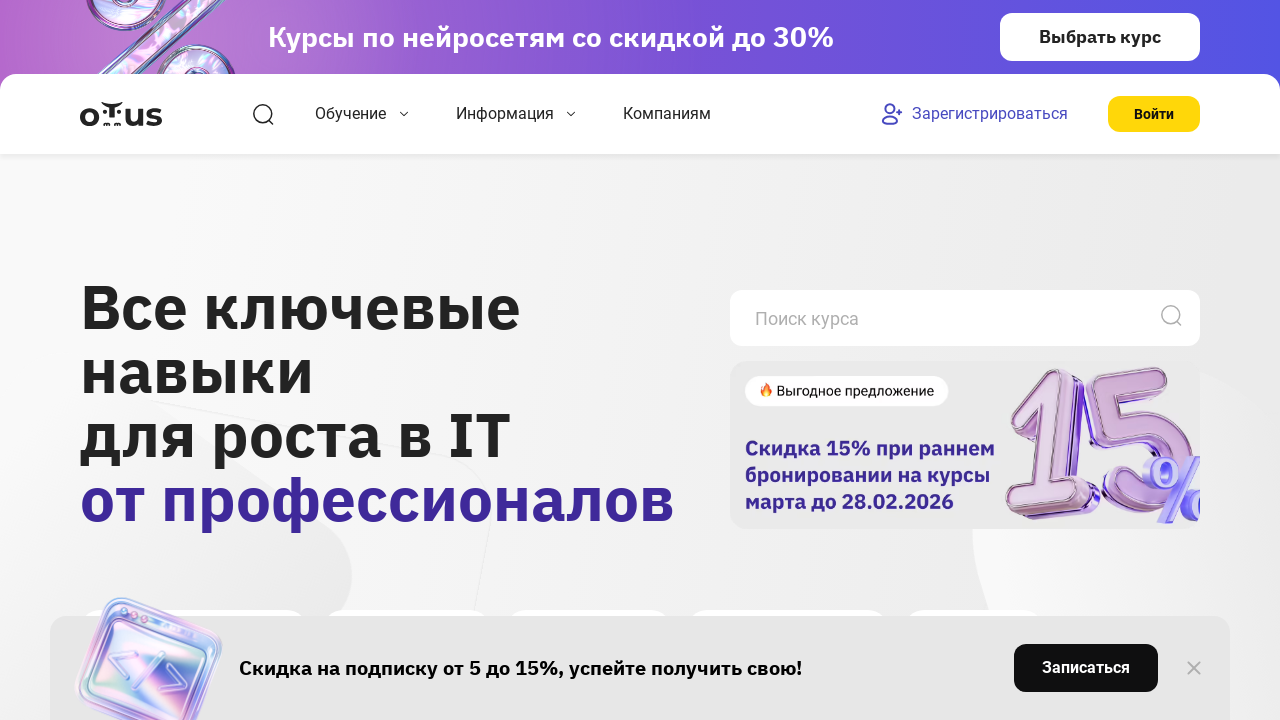

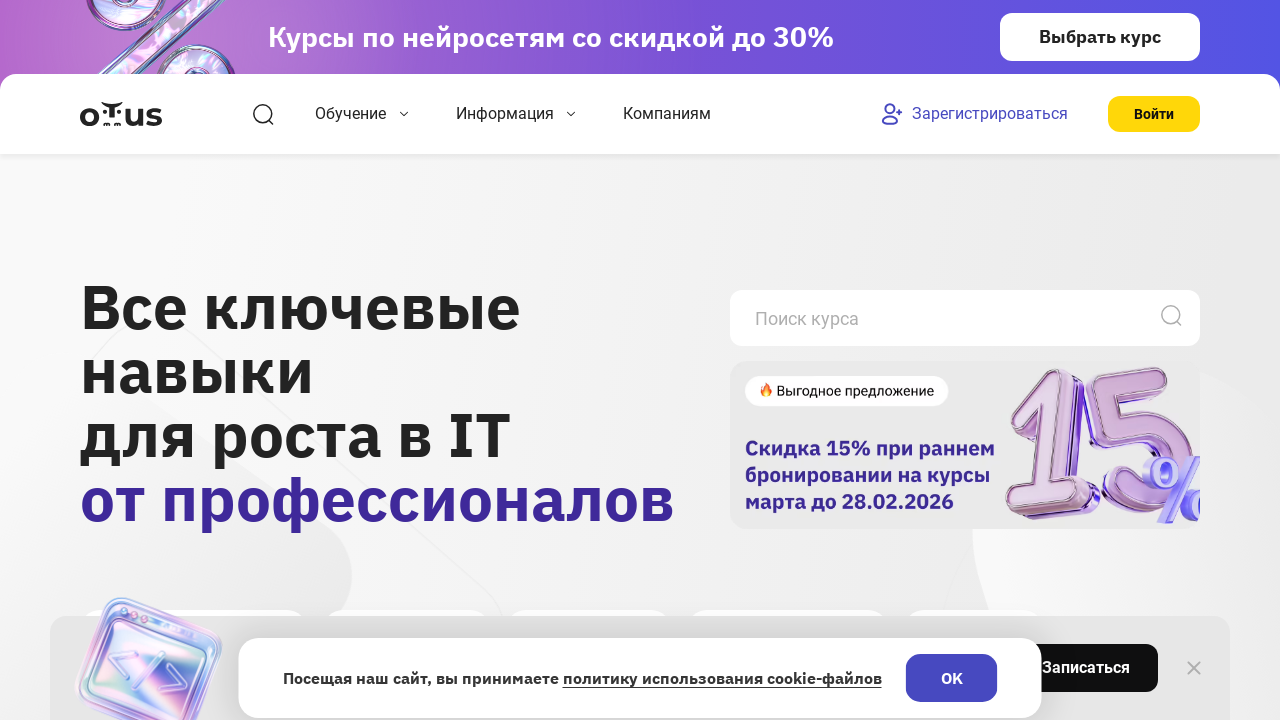